Tests adding a new todo item by filling the input field and pressing Enter, then verifying the item appears with correct text and count.

Starting URL: https://todomvc.com/examples/react/dist/#/

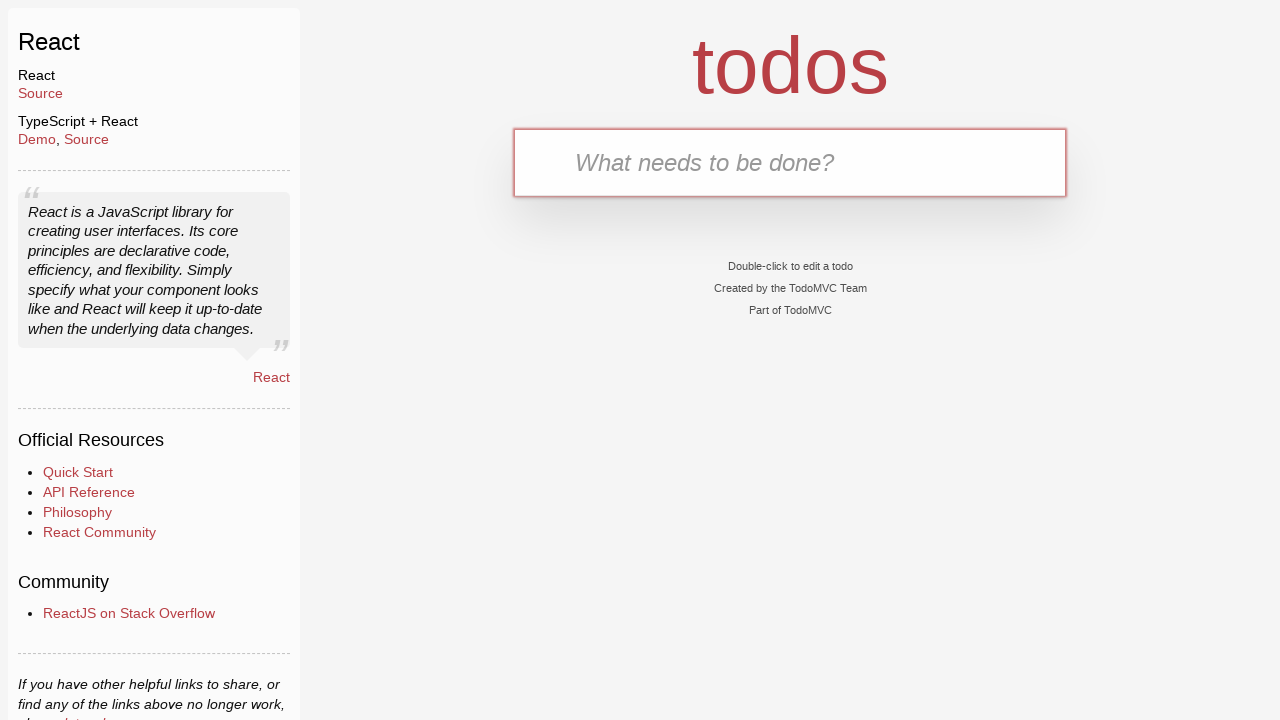

Filled todo input field with 'Get loan for car' on internal:testid=[data-testid="text-input"s]
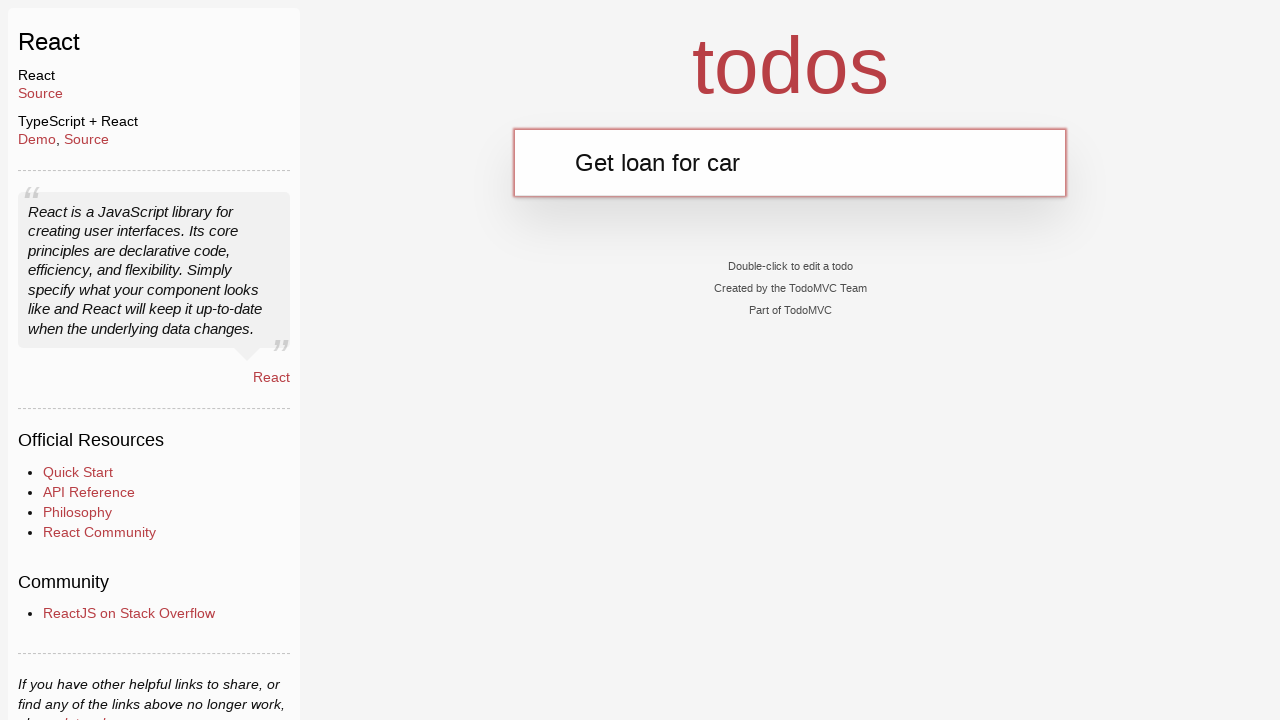

Pressed Enter to add the todo item on internal:testid=[data-testid="text-input"s]
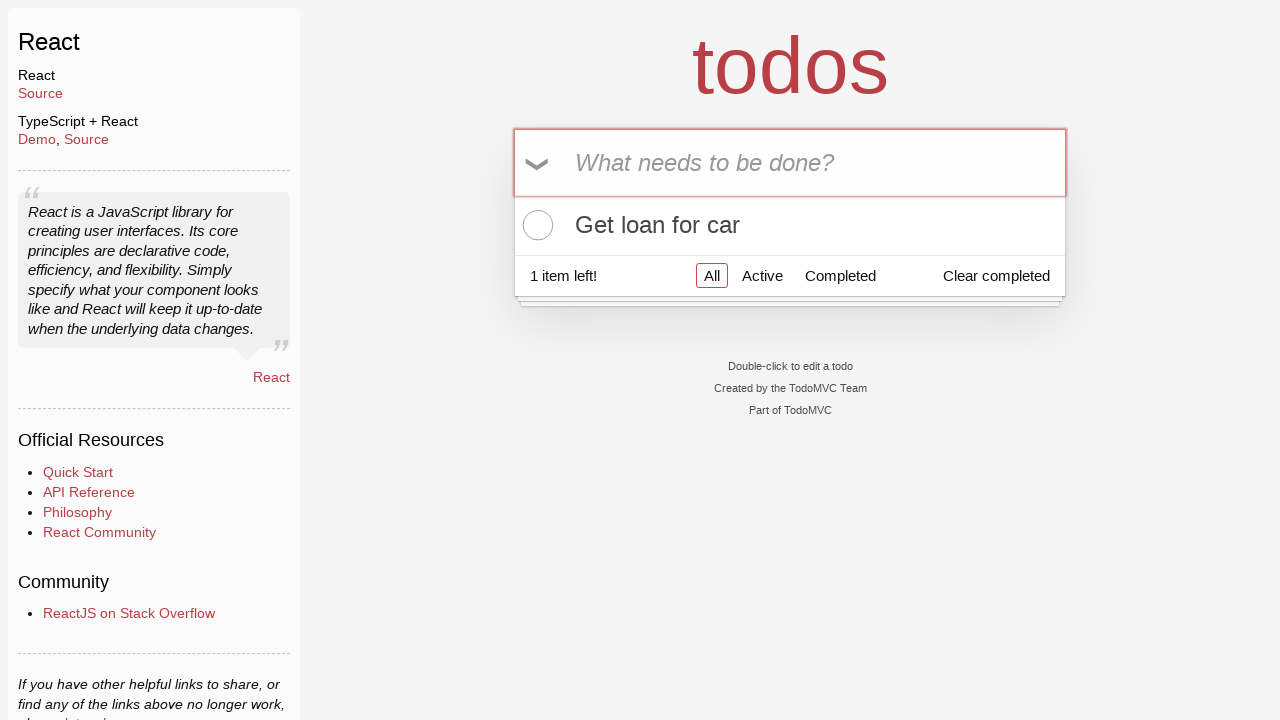

Todo item appeared in the list
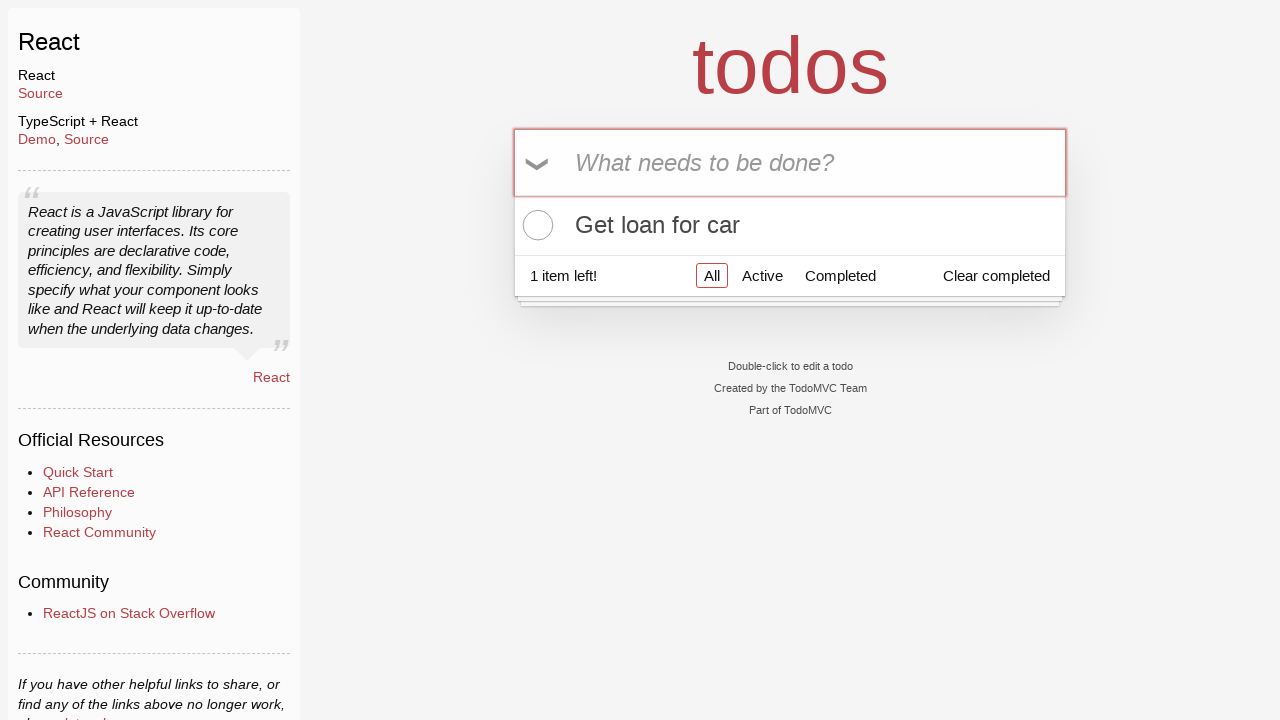

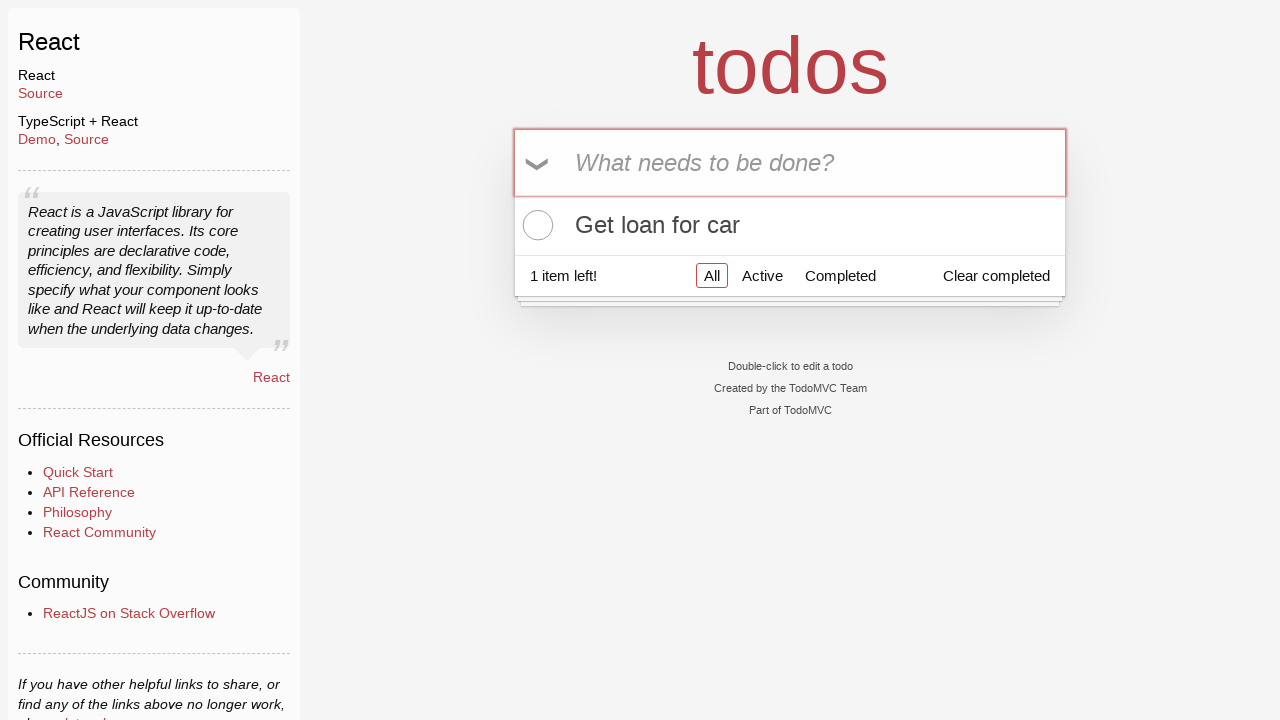